Tests the Simon game by navigating to the game page and clicking the Start button to begin the game

Starting URL: http://www.kellyking.me/projects/simon/

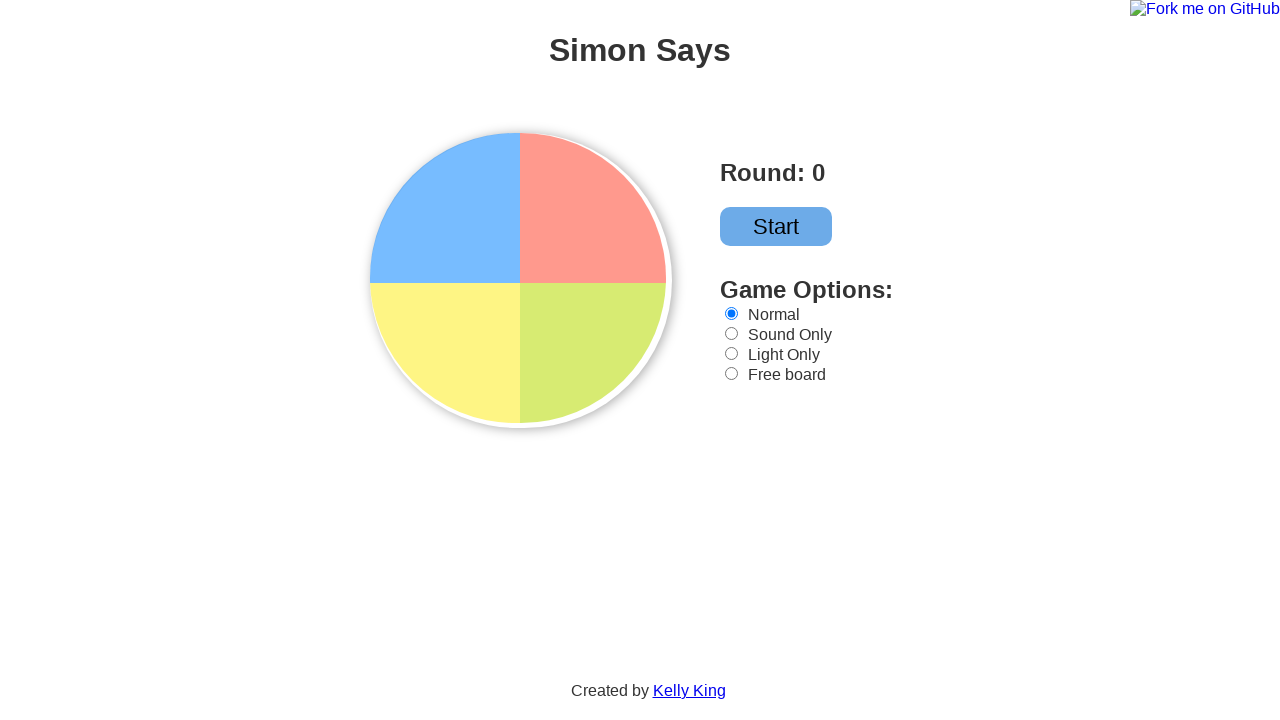

Navigated to Simon game page
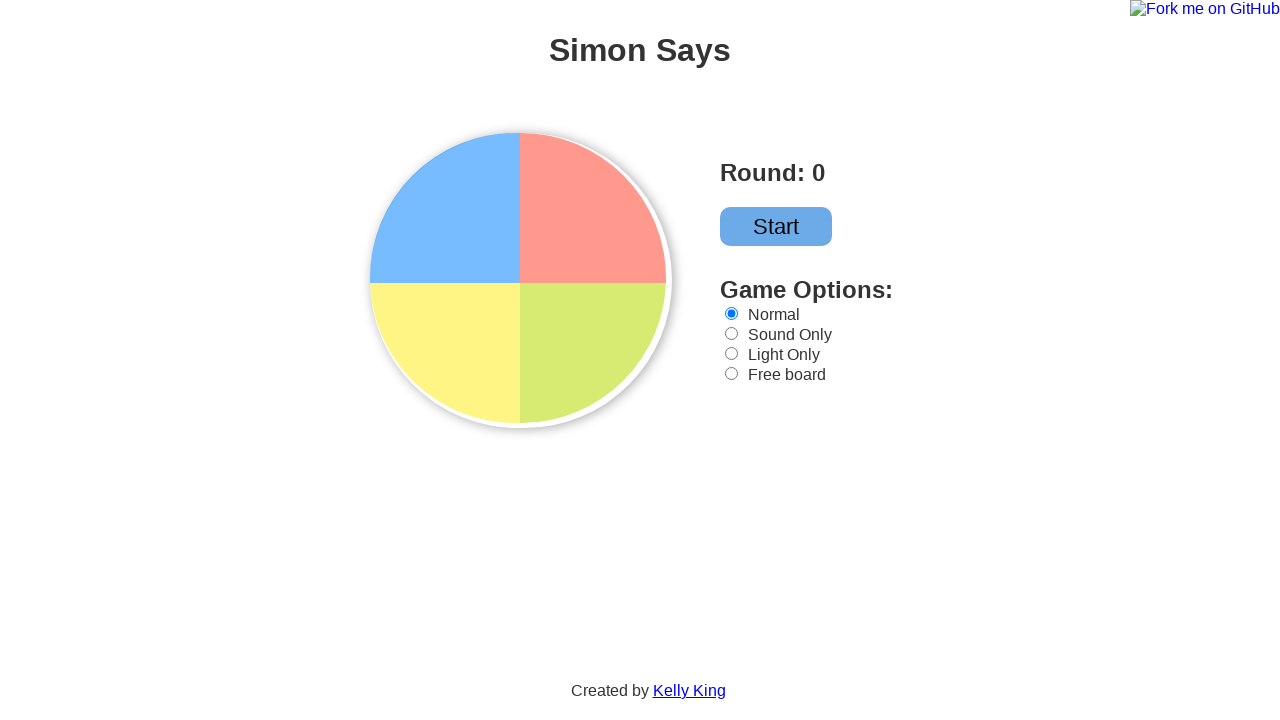

Clicked Start button to begin the game at (776, 227) on button:has-text('Start')
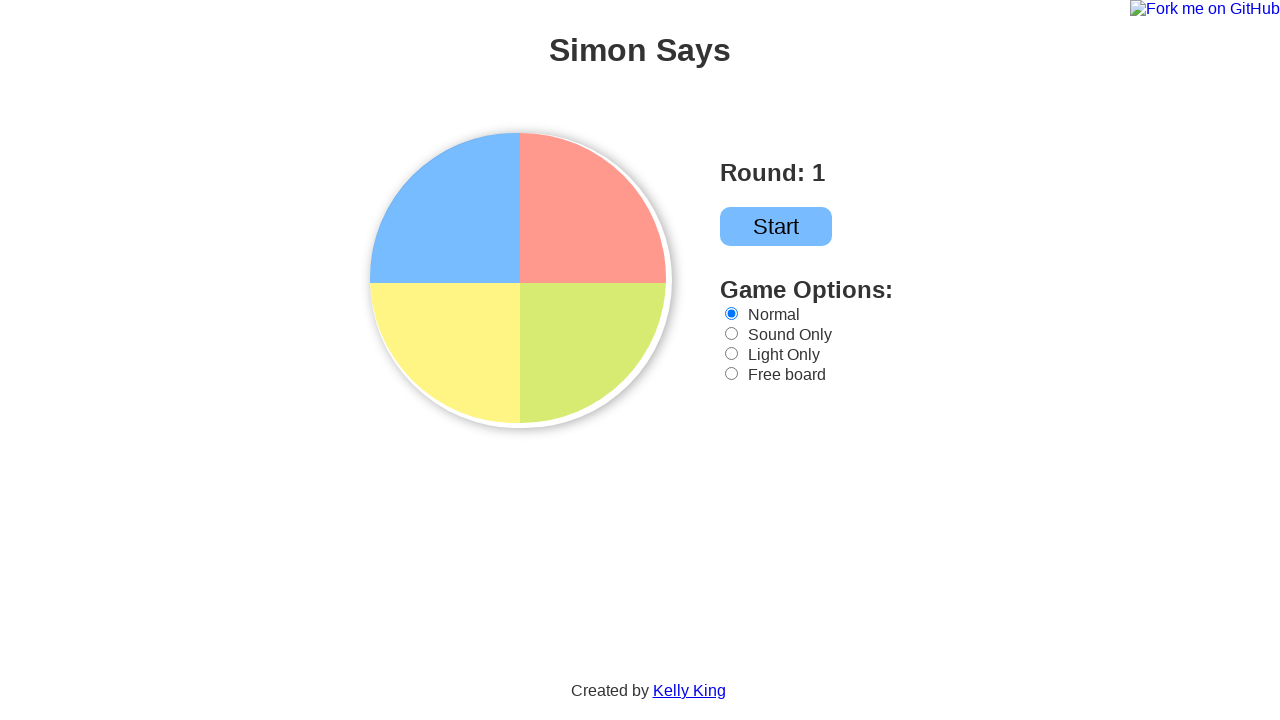

Waited 1 second for game to respond and light up a button
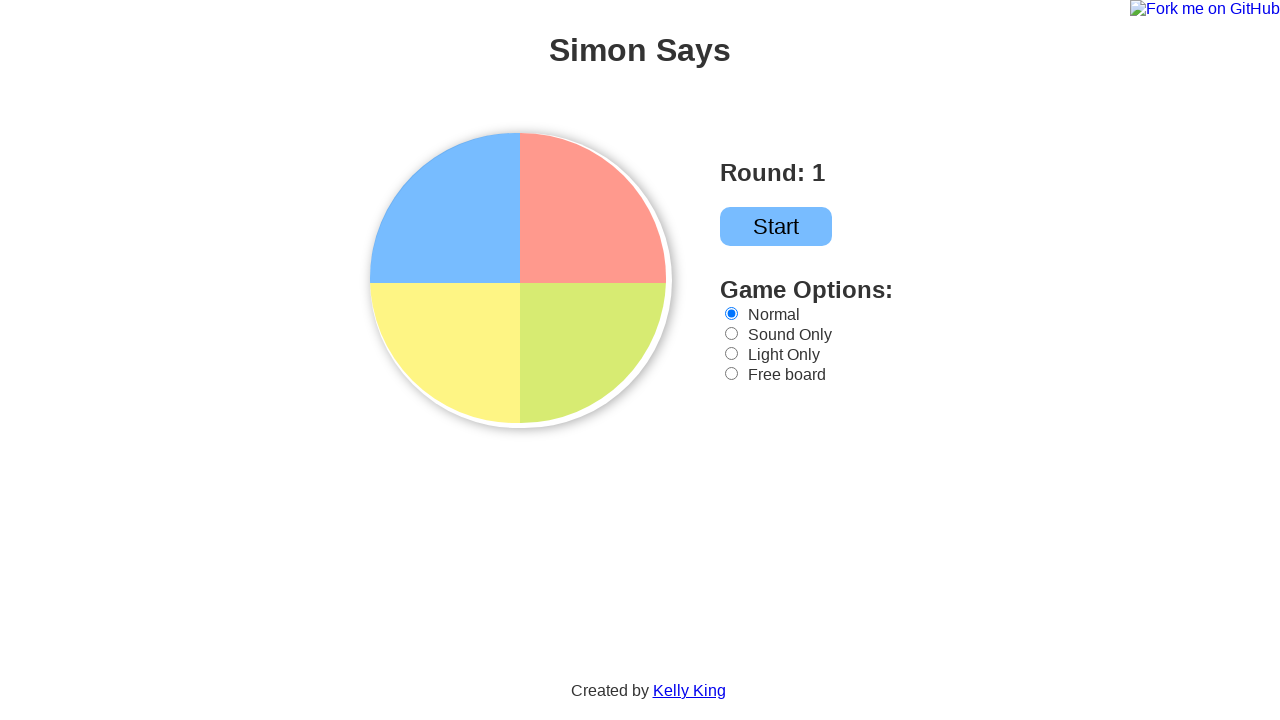

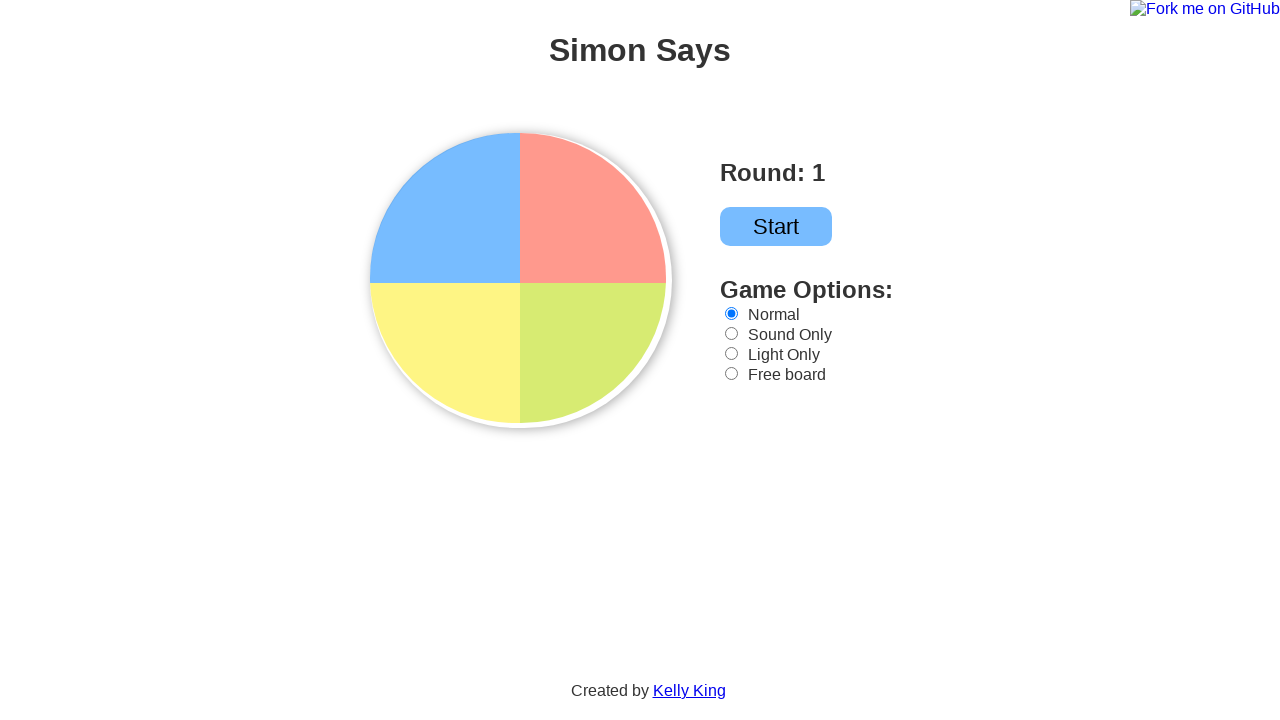